Tests sending text to a JavaScript prompt dialog by clicking a button, entering a name in the prompt, accepting it, and verifying the name appears in the result message

Starting URL: https://testcenter.techproeducation.com/index.php?page=javascript-alerts

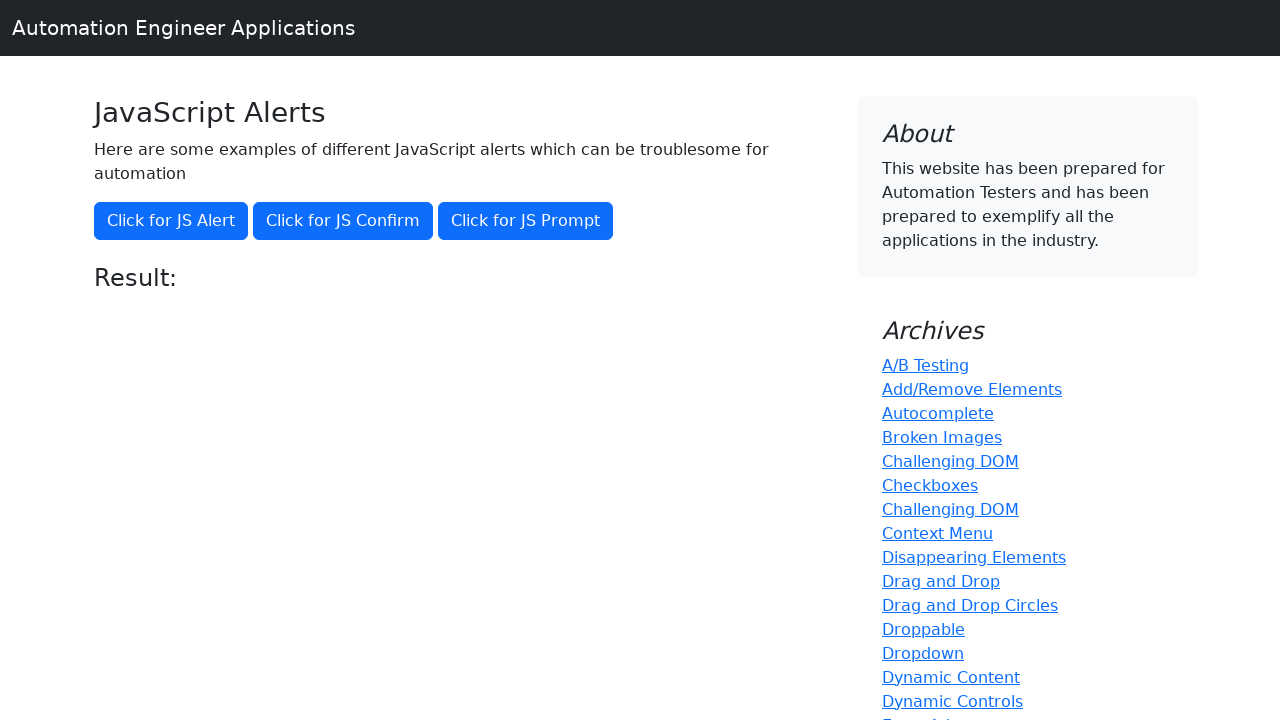

Set up dialog handler to accept prompt with 'Jennifer'
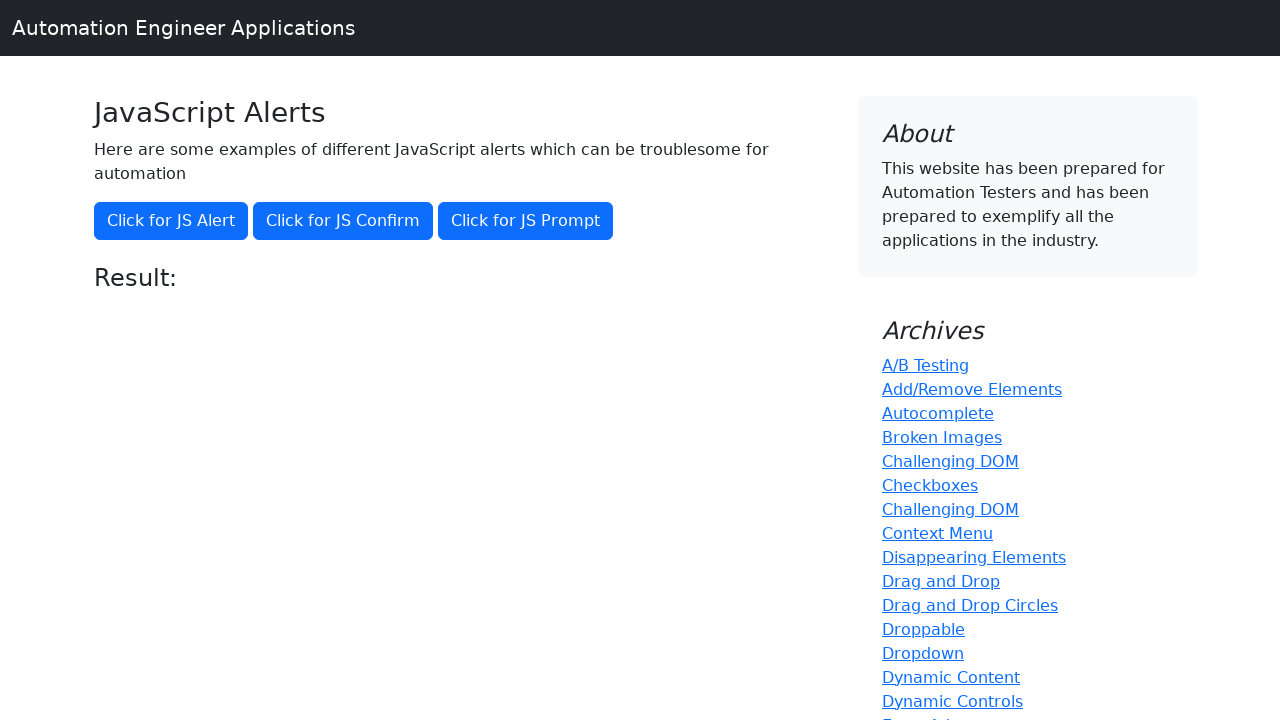

Clicked button to trigger JavaScript prompt dialog at (526, 221) on xpath=//*[@onclick='jsPrompt()']
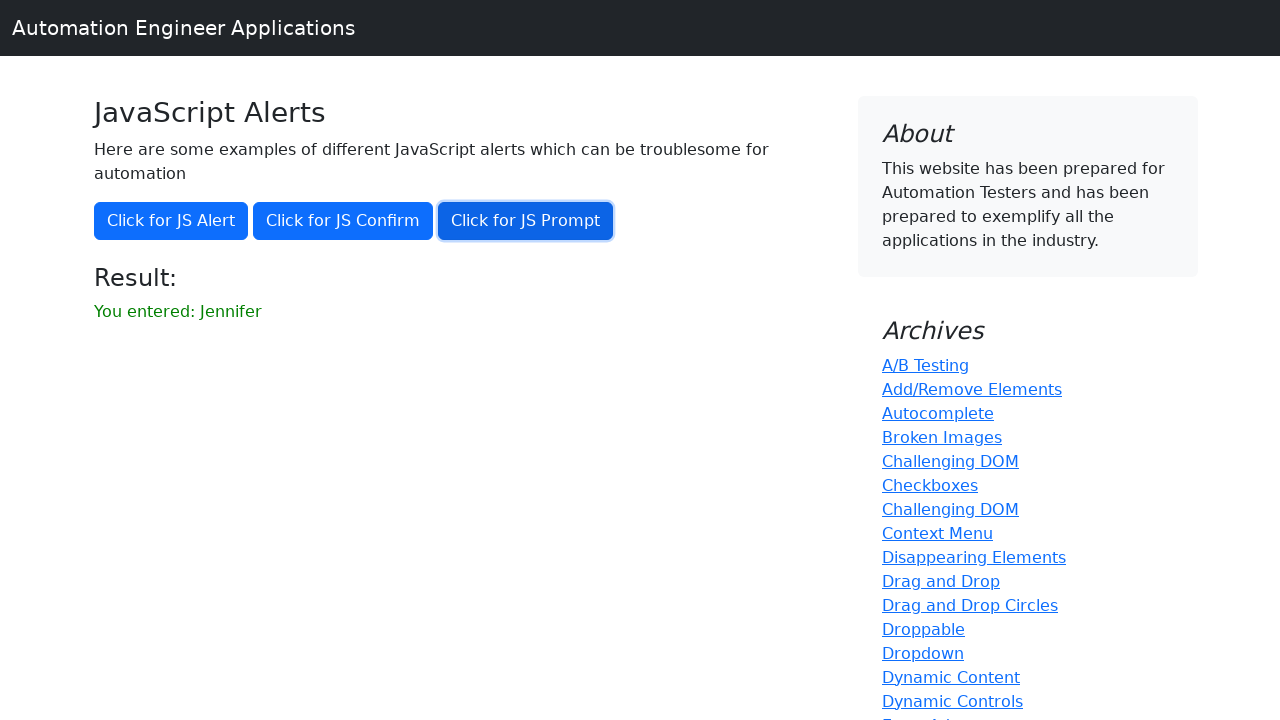

Result message element appeared after accepting prompt
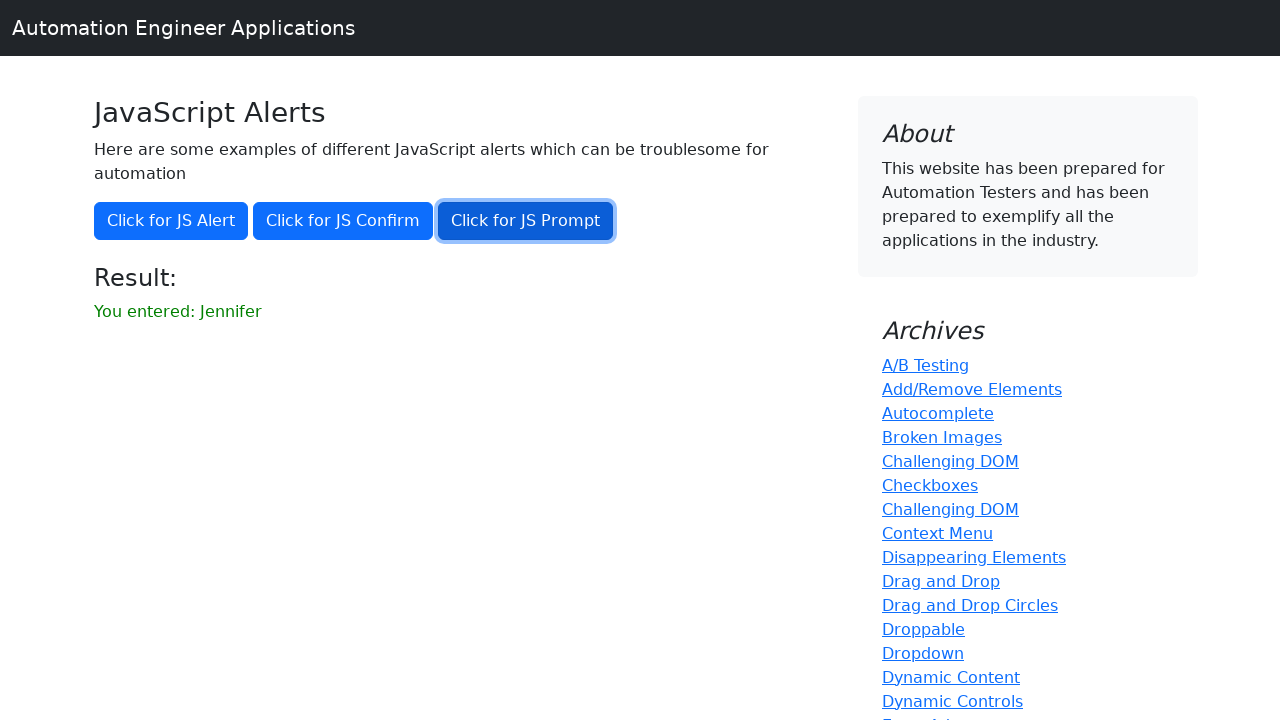

Retrieved result message text content
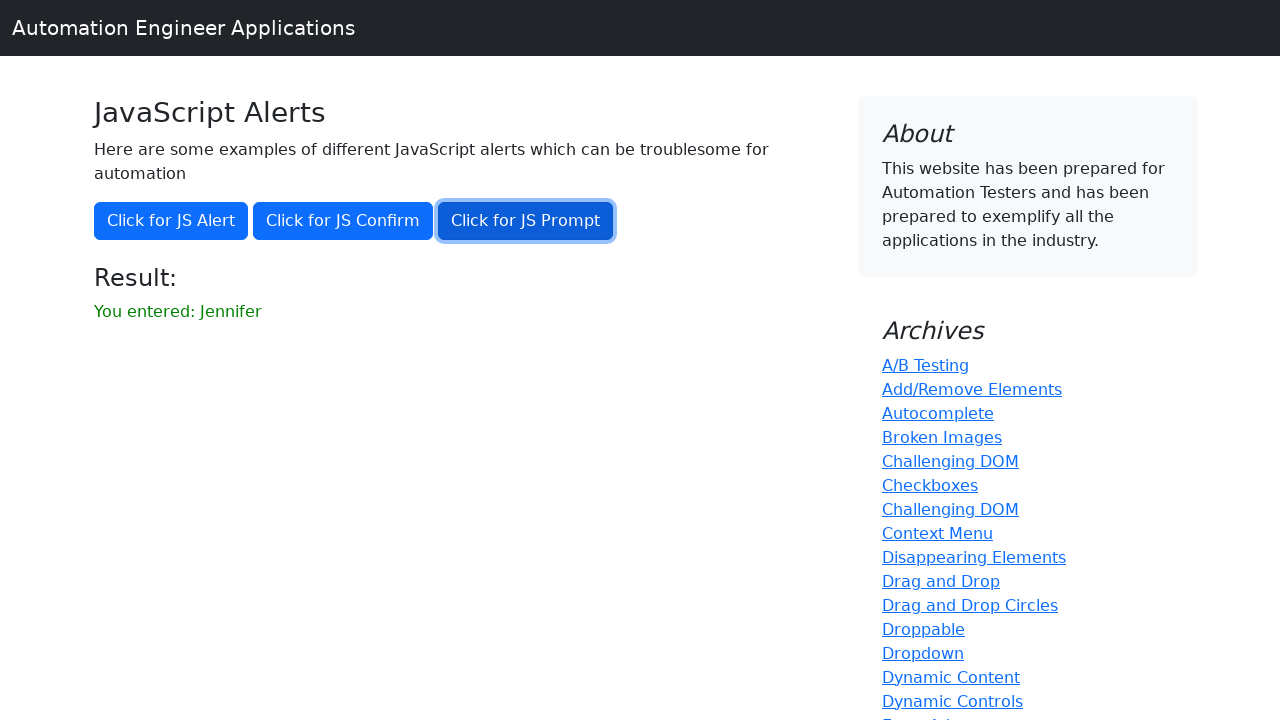

Verified that 'Jennifer' appears in the result message
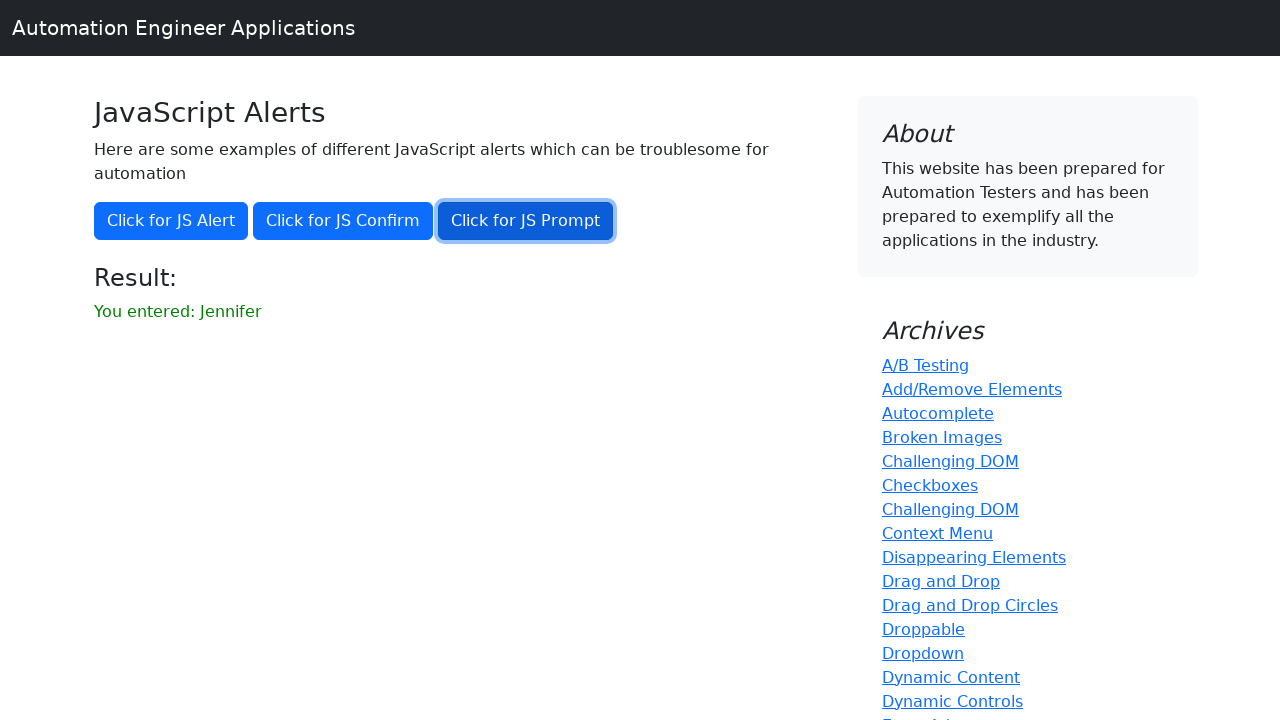

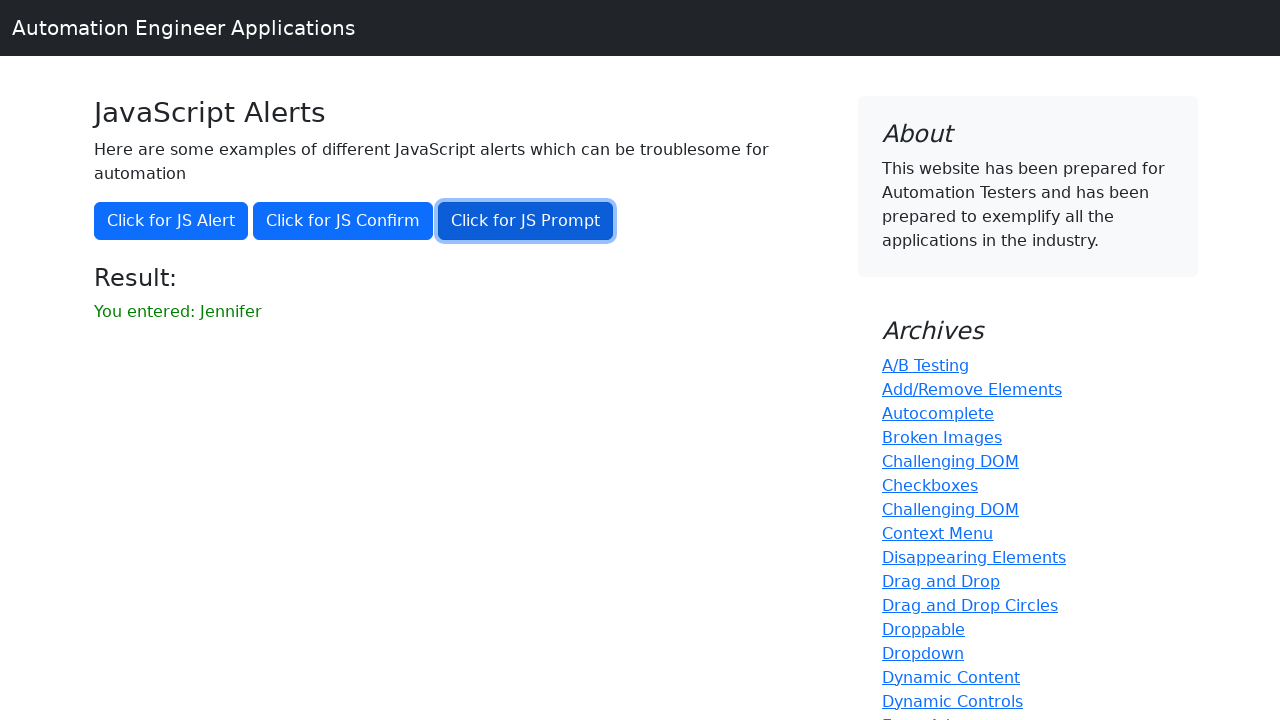